Tests navigation to the registration page by clicking on the user dropdown menu and selecting the Register option from the dropdown list.

Starting URL: https://naveenautomationlabs.com/opencart/

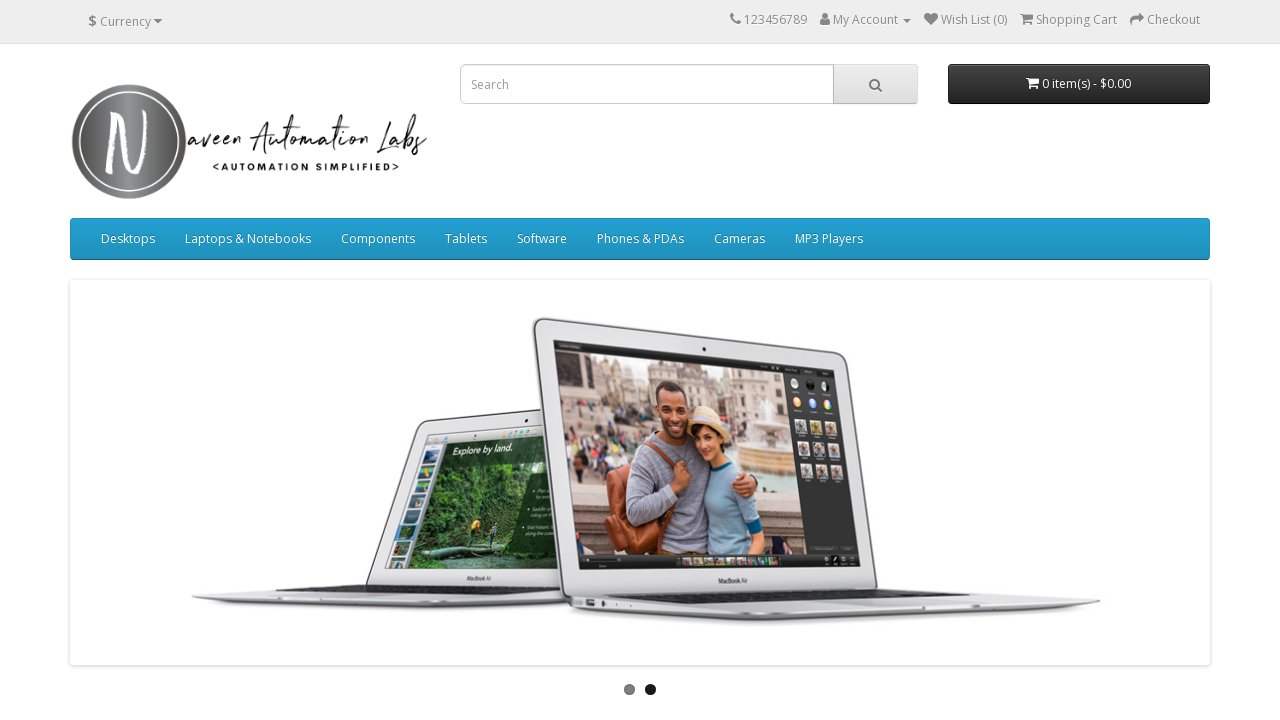

Clicked on user dropdown icon at (825, 19) on a.dropdown-toggle i.fa-user
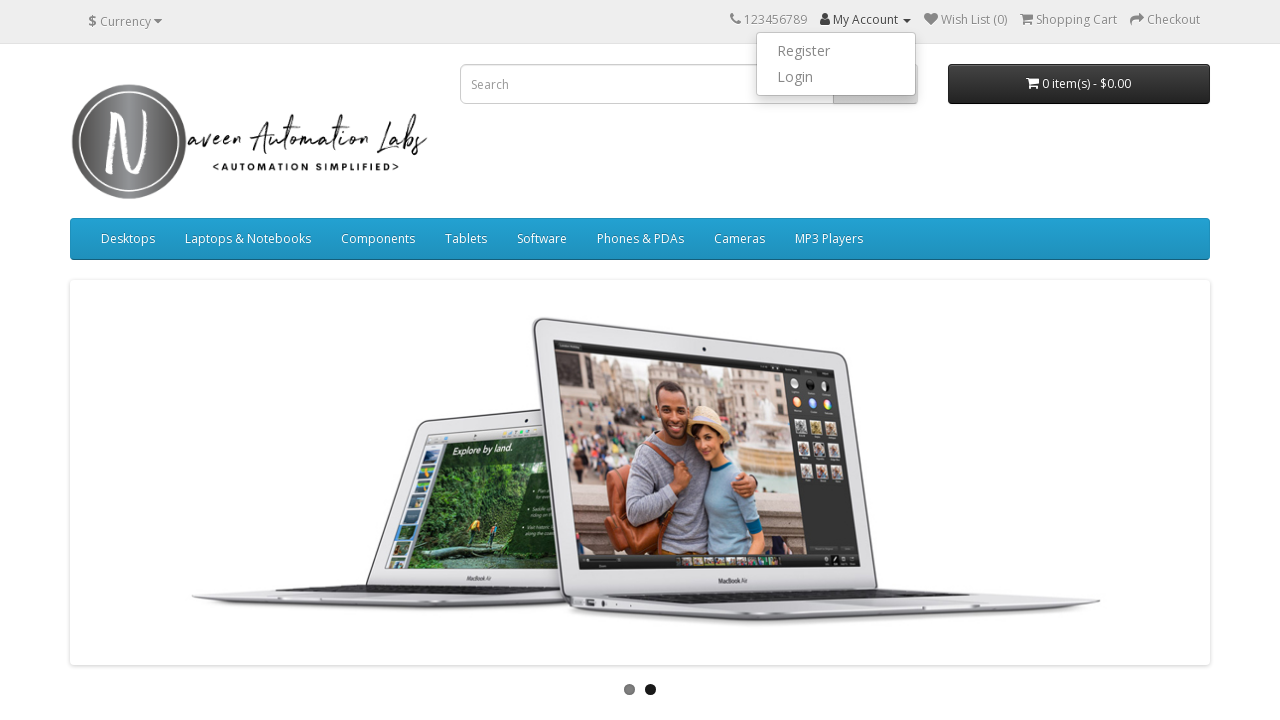

Dropdown menu appeared
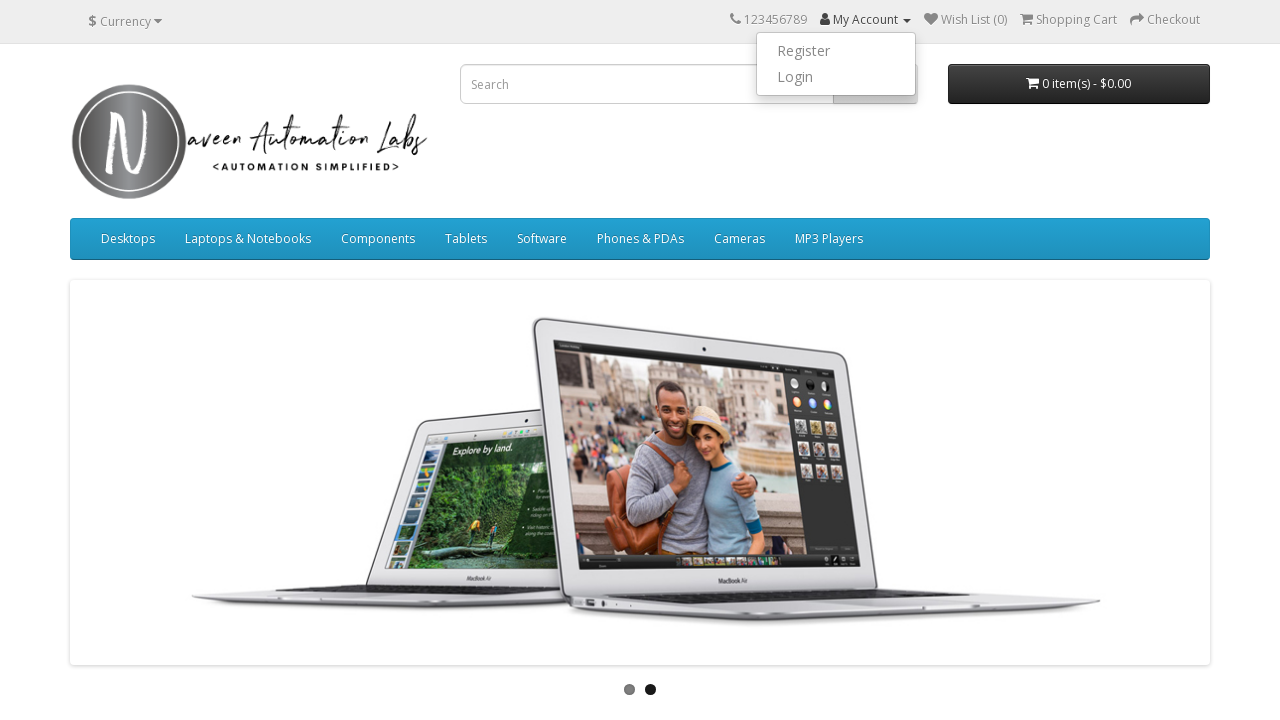

Clicked on Register option in dropdown menu at (836, 51) on ul.dropdown-menu.dropdown-menu-right li:has-text('Register')
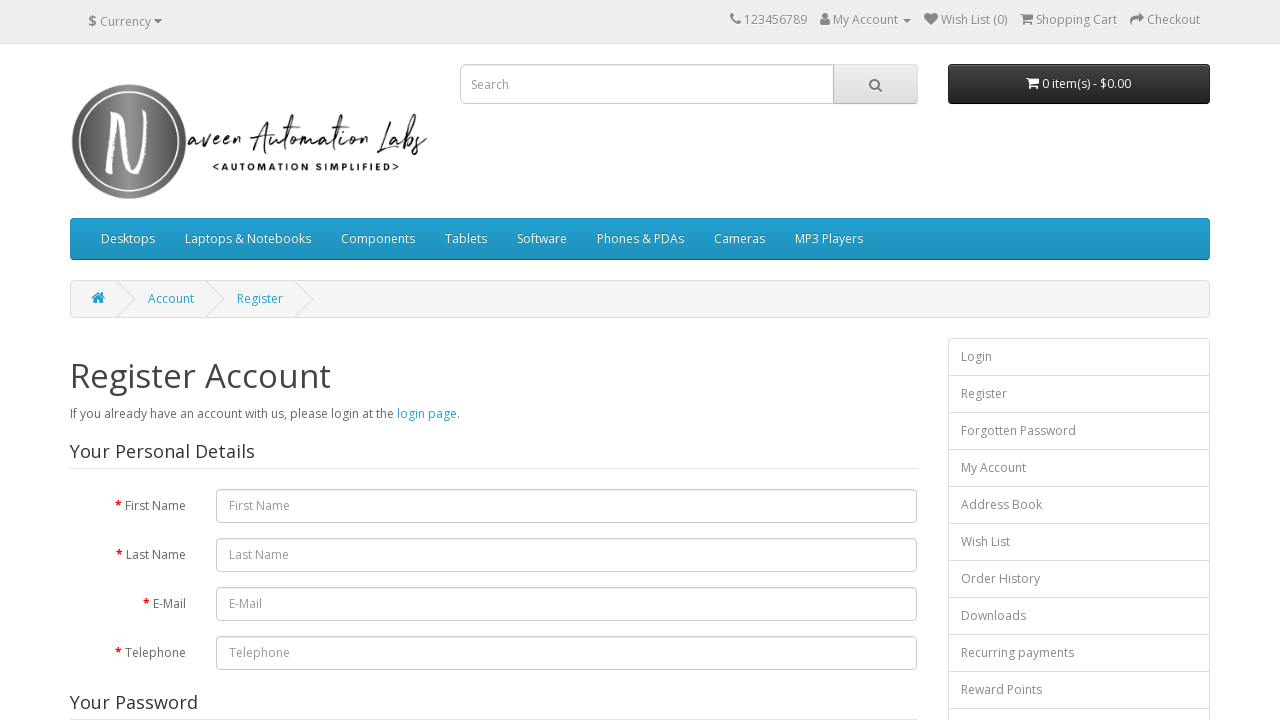

Registration page loaded successfully
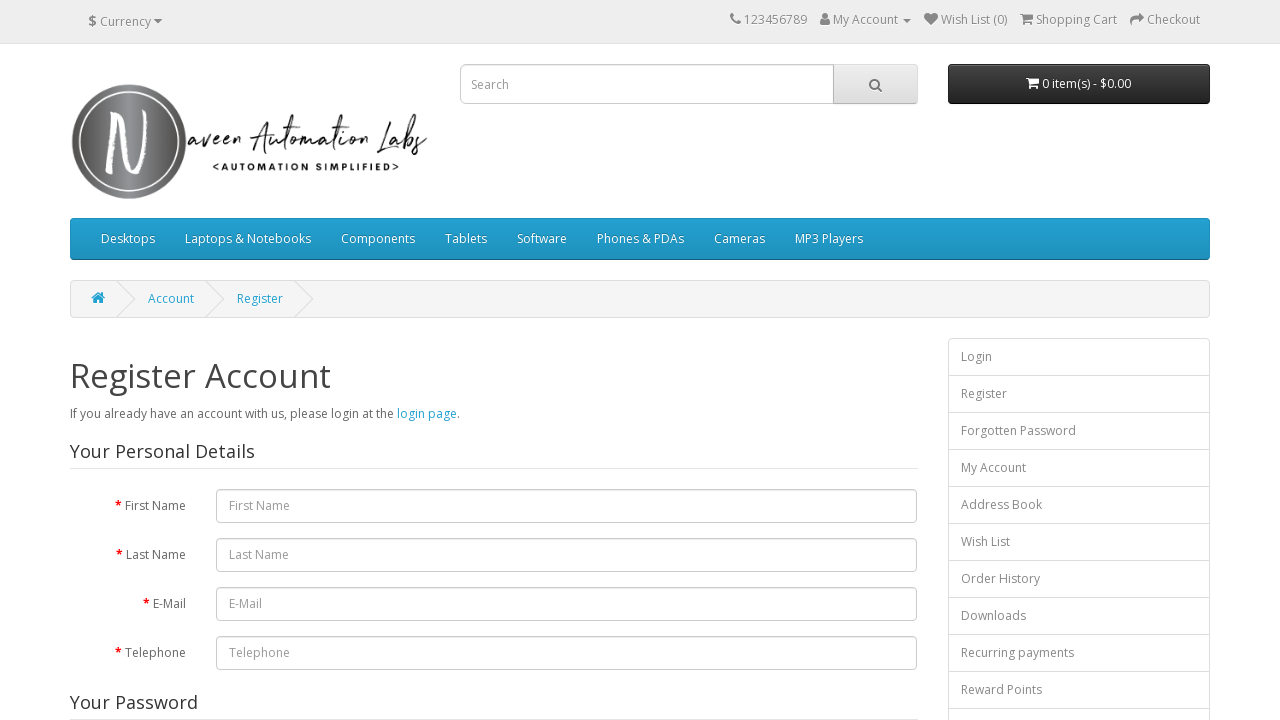

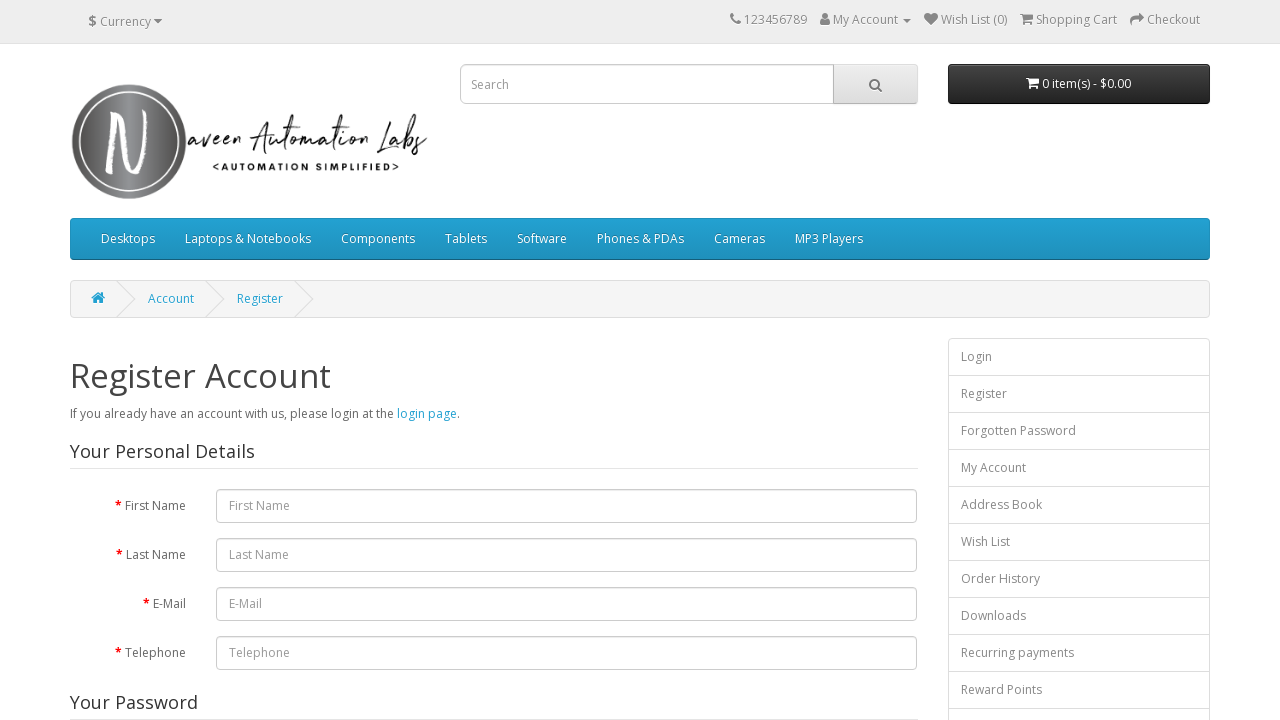